Navigates to Rediff Money index page and verifies that the BSE indices table is loaded and displayed with data

Starting URL: https://money.rediff.com/index.html

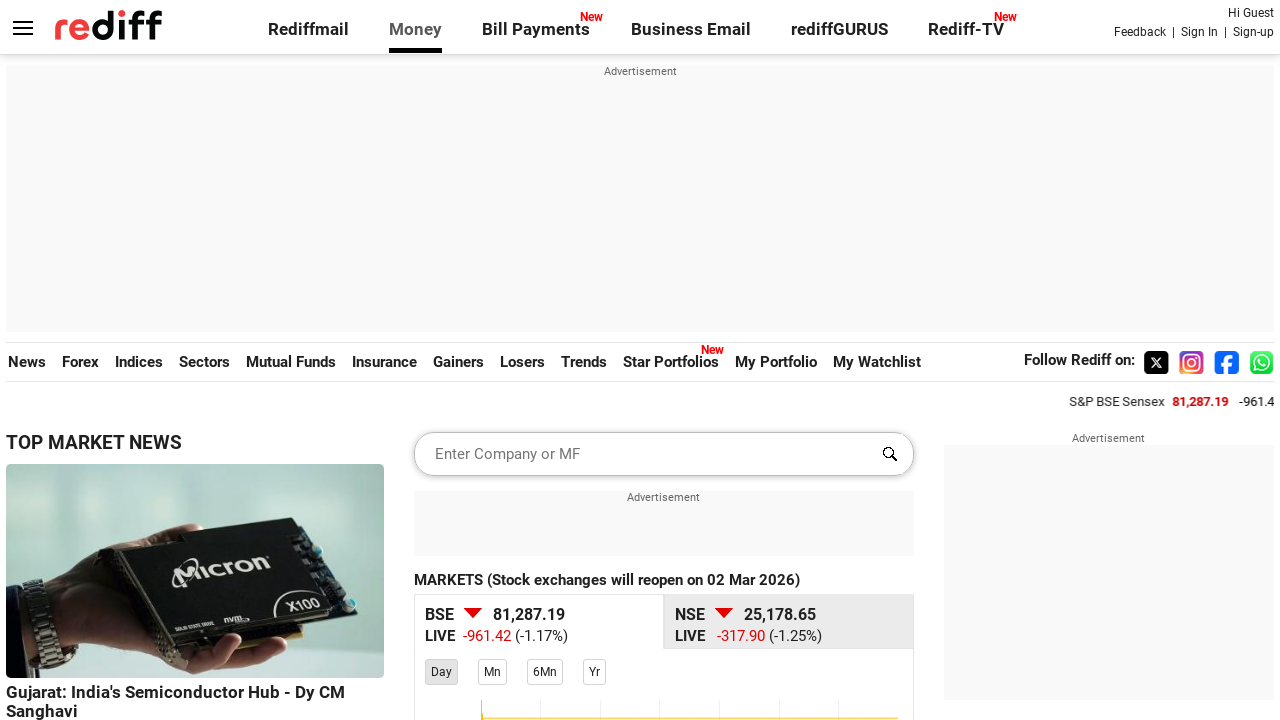

Waited for BSE indices table to load
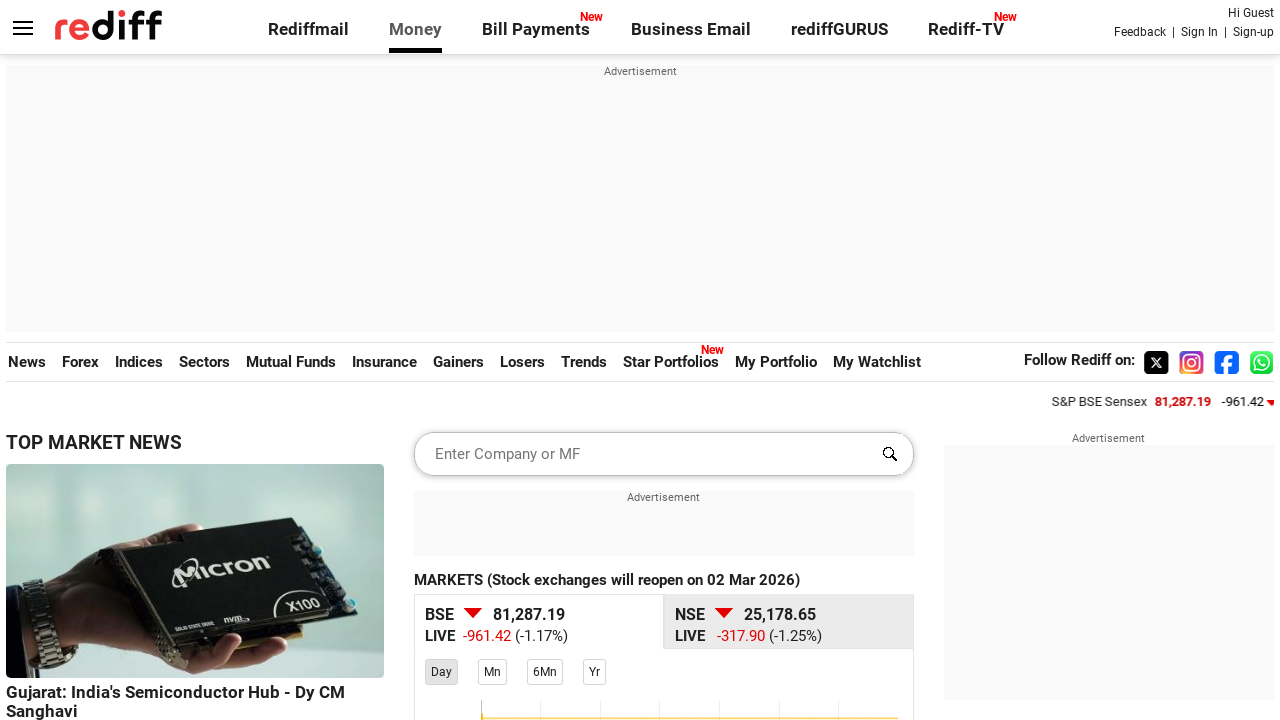

Verified BSE indices table rows are present and displayed with data
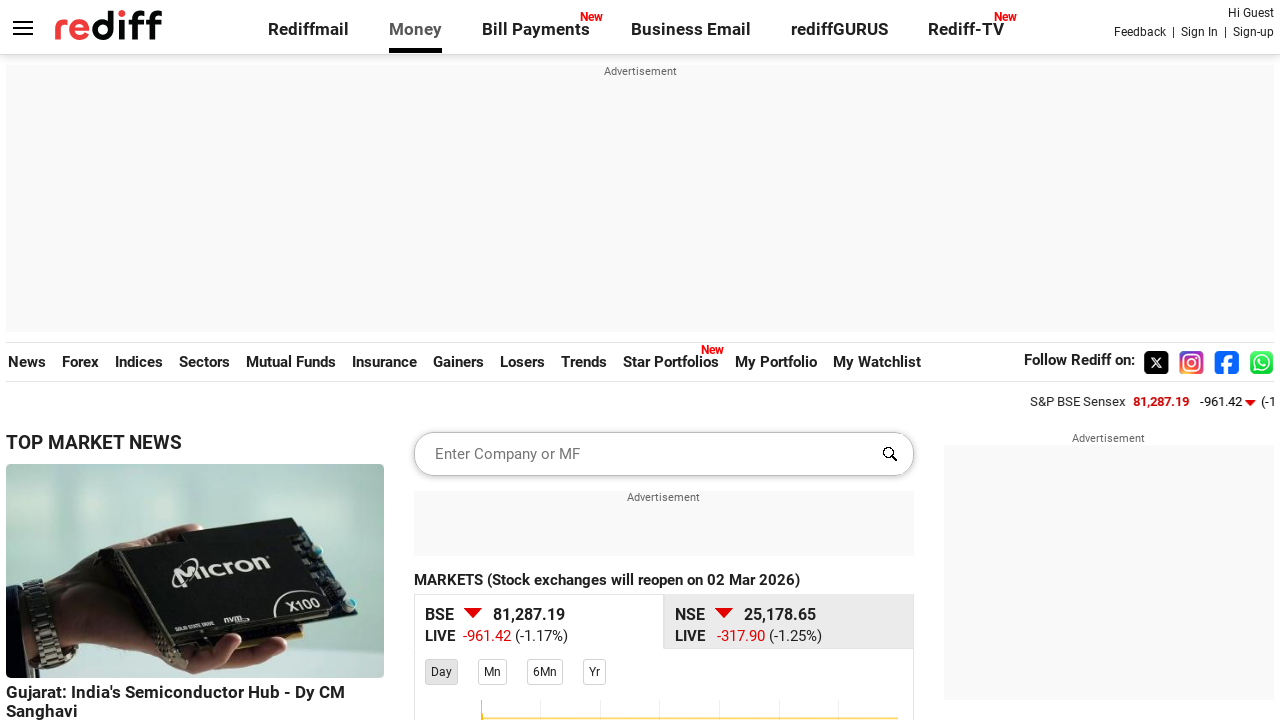

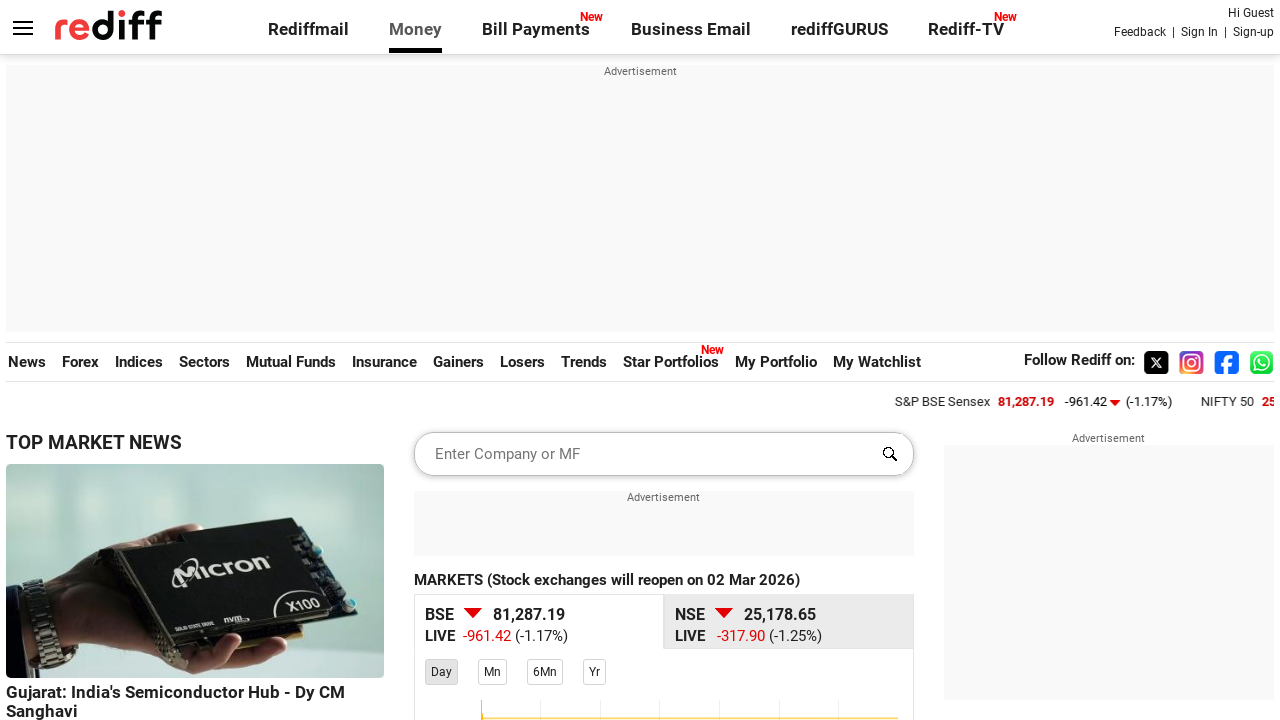